Tests that the currently applied filter link is highlighted with selected class

Starting URL: https://demo.playwright.dev/todomvc

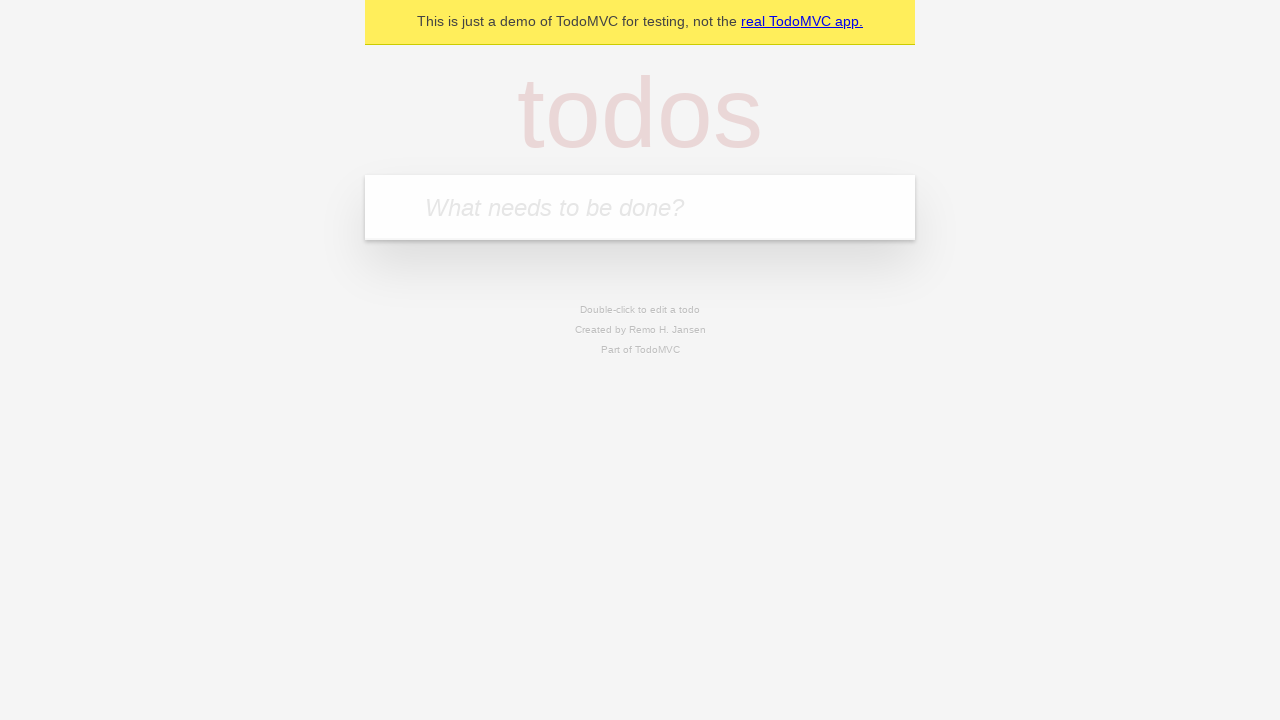

Filled todo input with 'buy some cheese' on internal:attr=[placeholder="What needs to be done?"i]
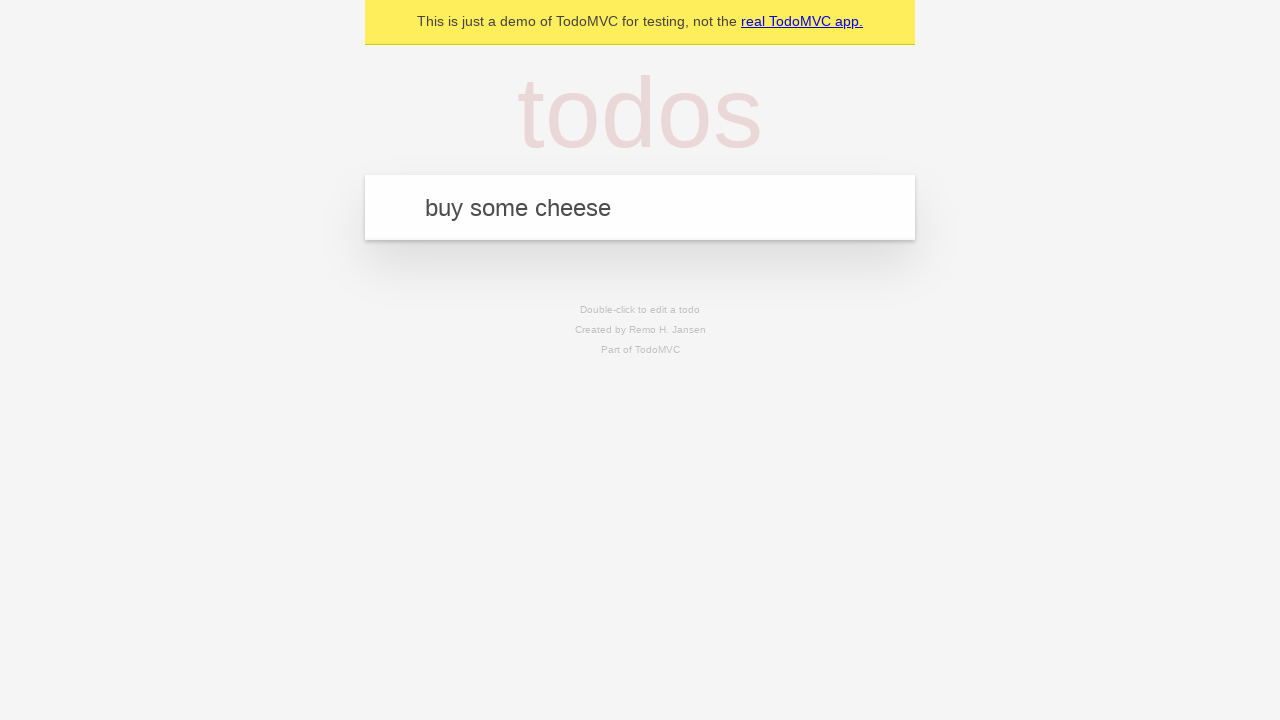

Pressed Enter to add todo 'buy some cheese' on internal:attr=[placeholder="What needs to be done?"i]
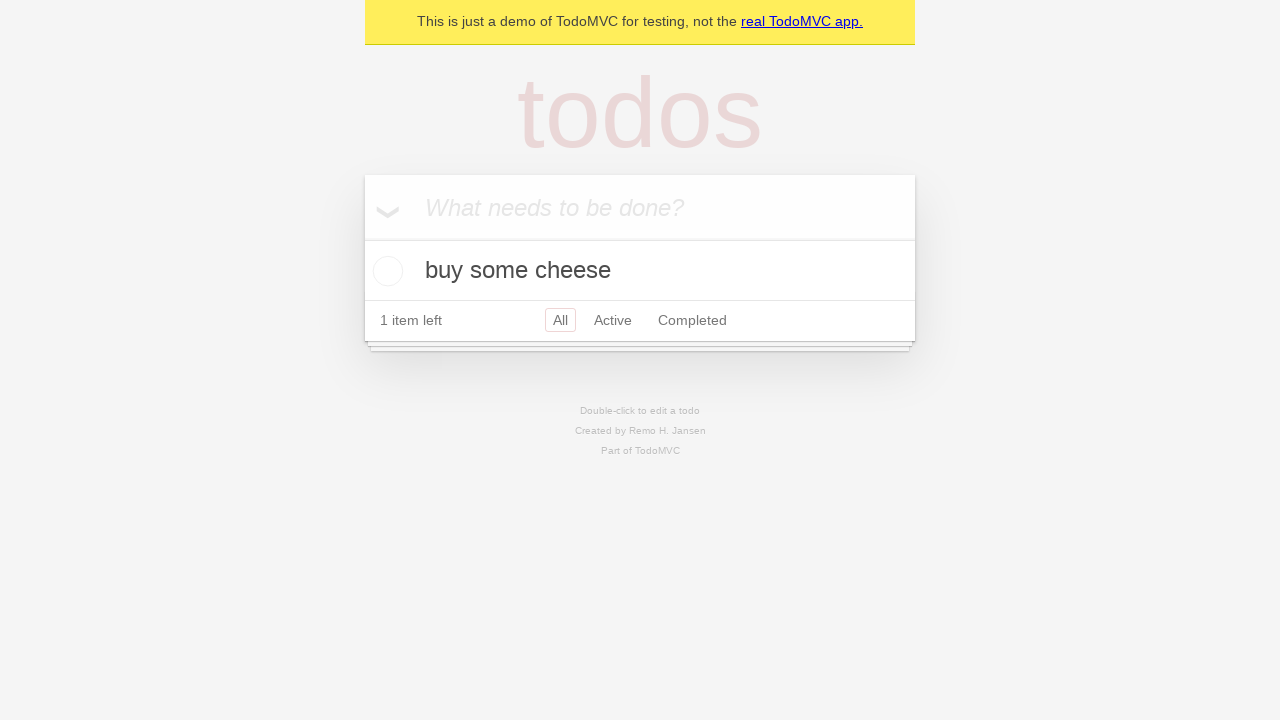

Filled todo input with 'feed the cat' on internal:attr=[placeholder="What needs to be done?"i]
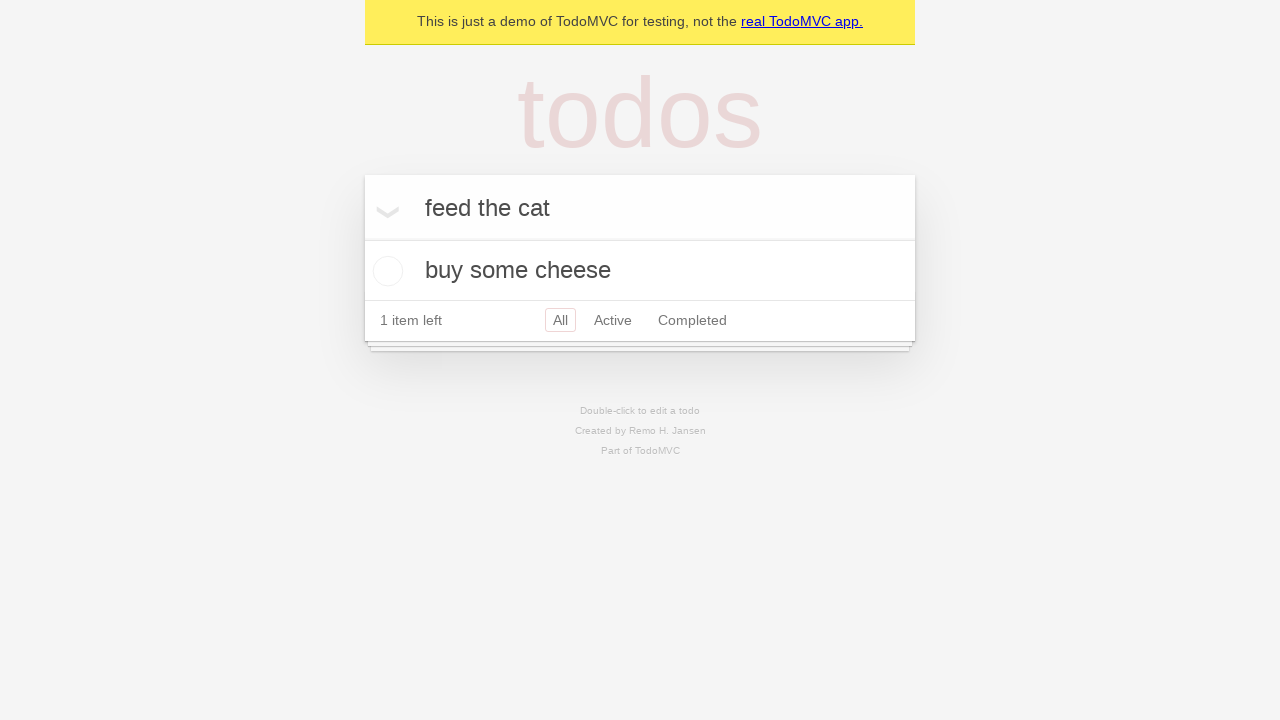

Pressed Enter to add todo 'feed the cat' on internal:attr=[placeholder="What needs to be done?"i]
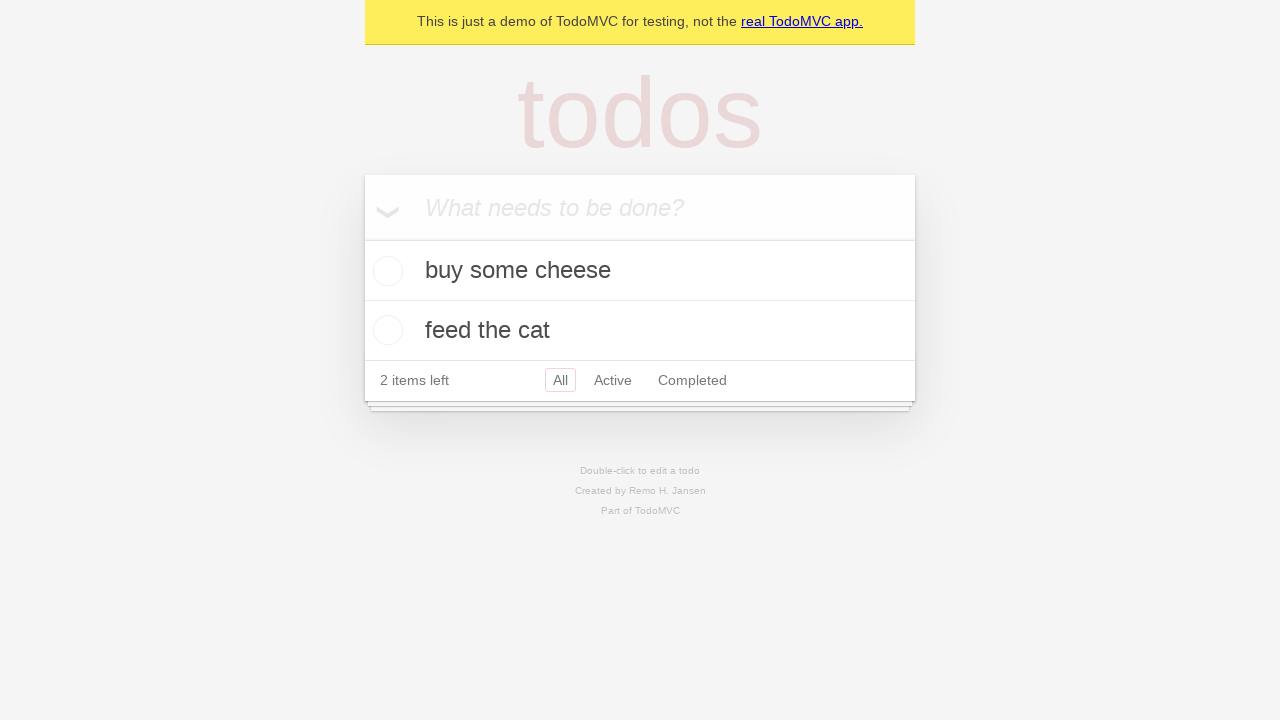

Filled todo input with 'book a doctors appointment' on internal:attr=[placeholder="What needs to be done?"i]
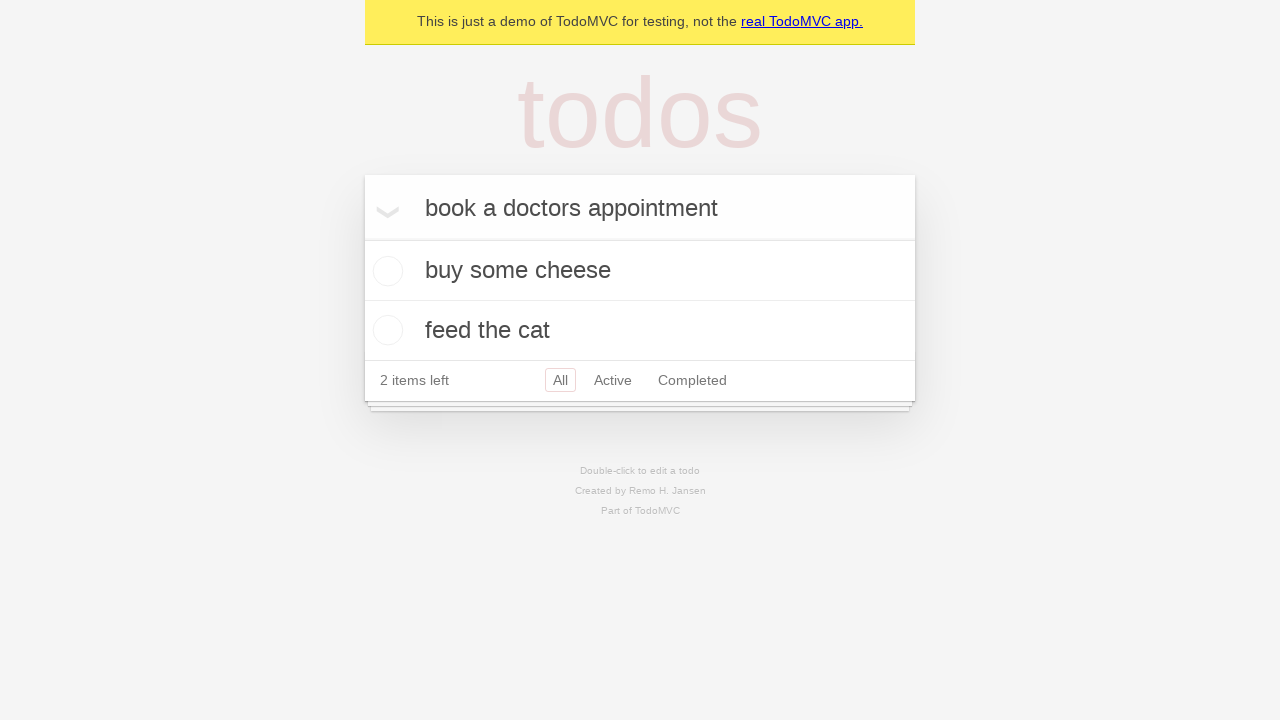

Pressed Enter to add todo 'book a doctors appointment' on internal:attr=[placeholder="What needs to be done?"i]
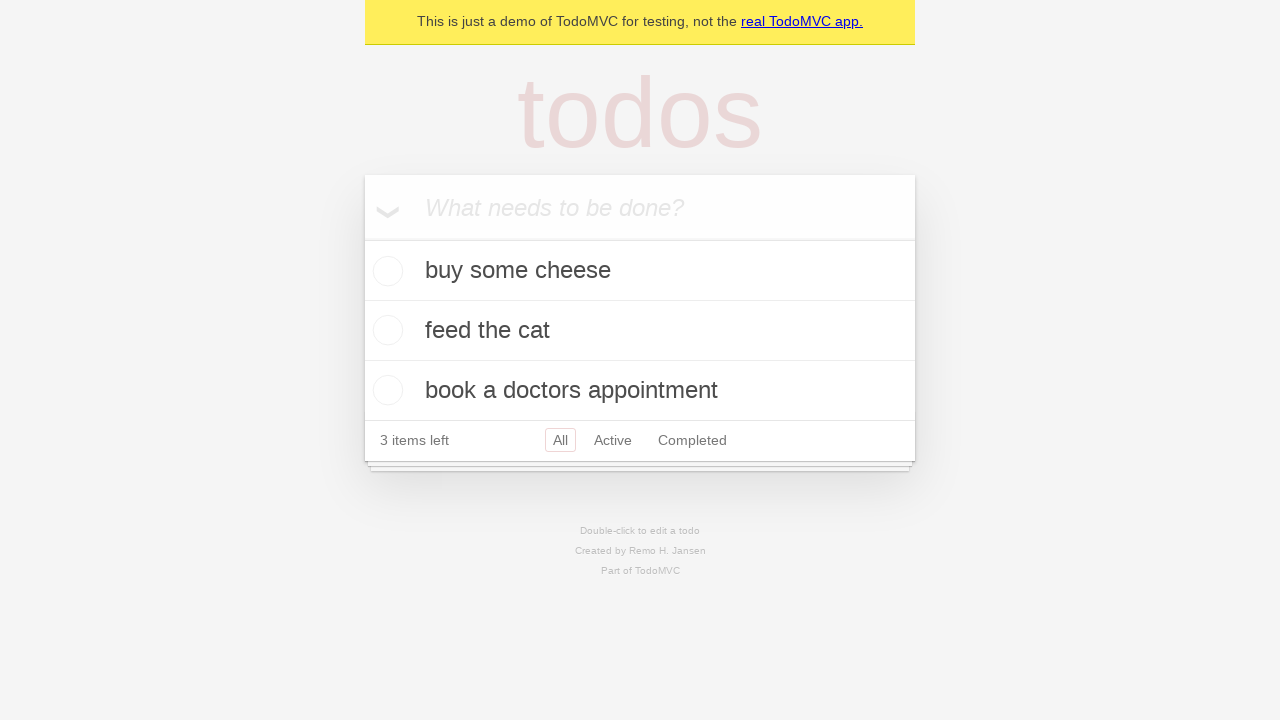

Waited for third todo to be added
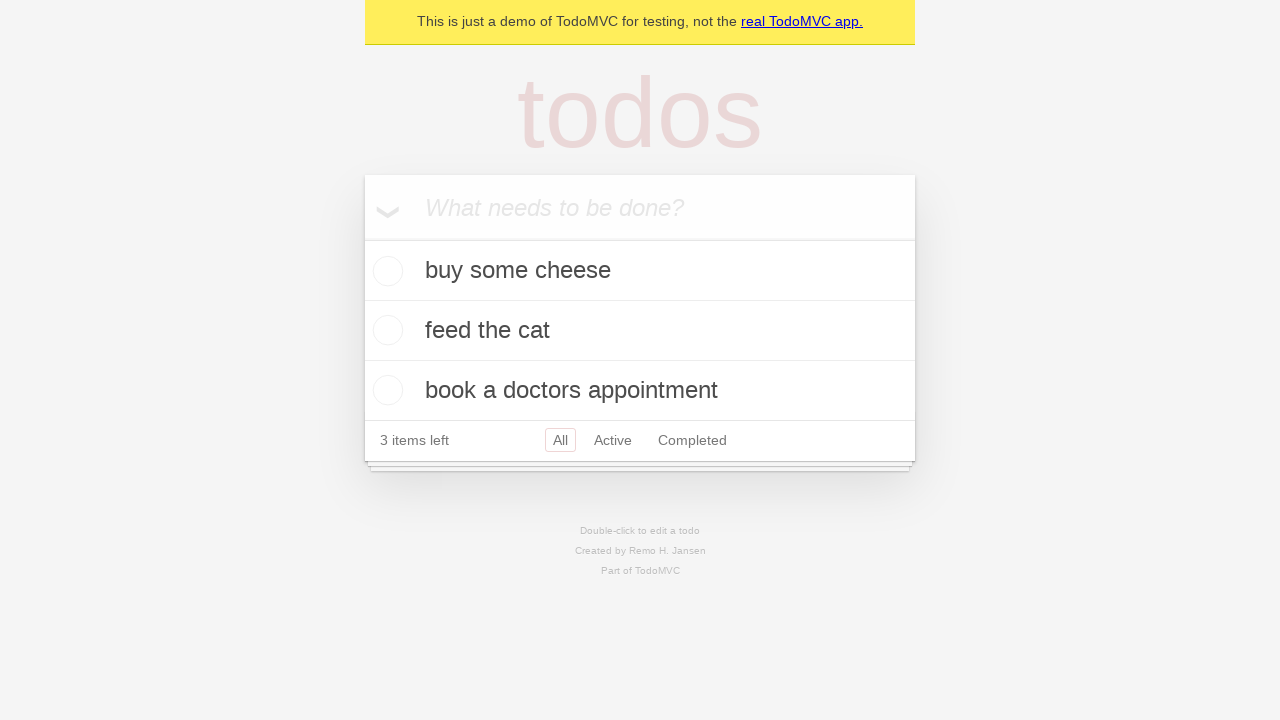

Located Active and Completed filter links
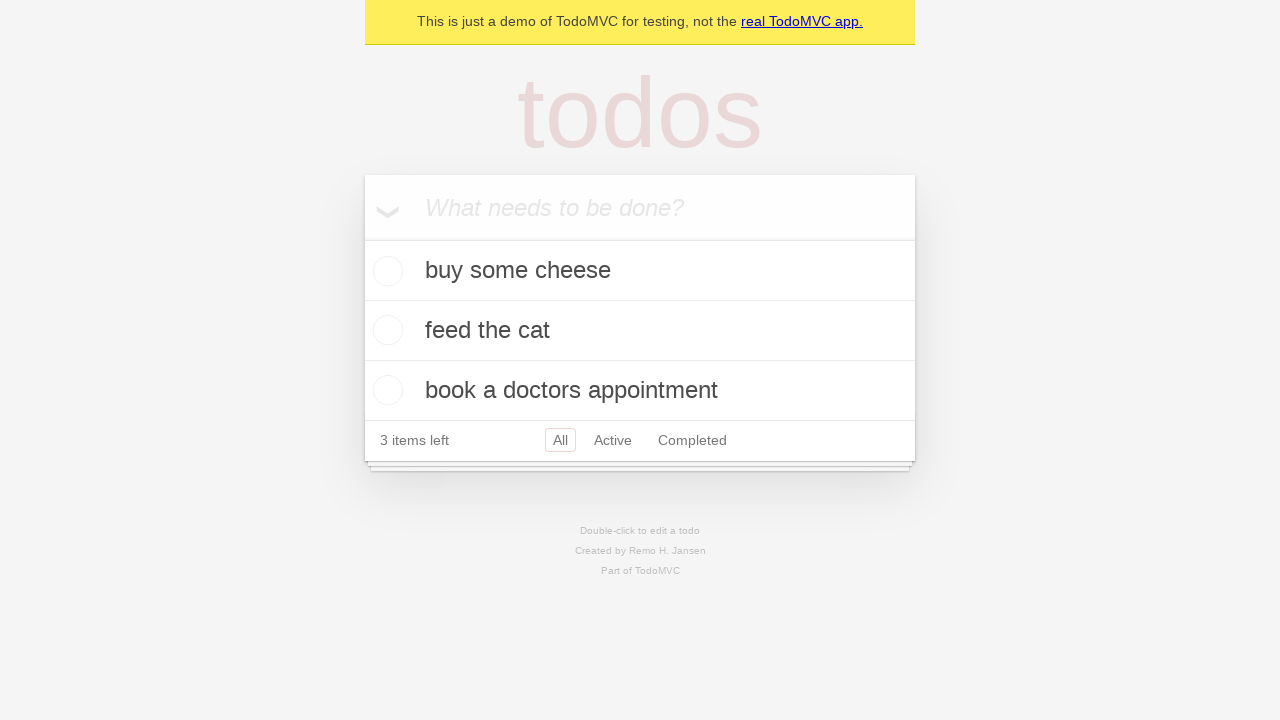

Clicked Active filter link at (613, 440) on internal:role=link[name="Active"i]
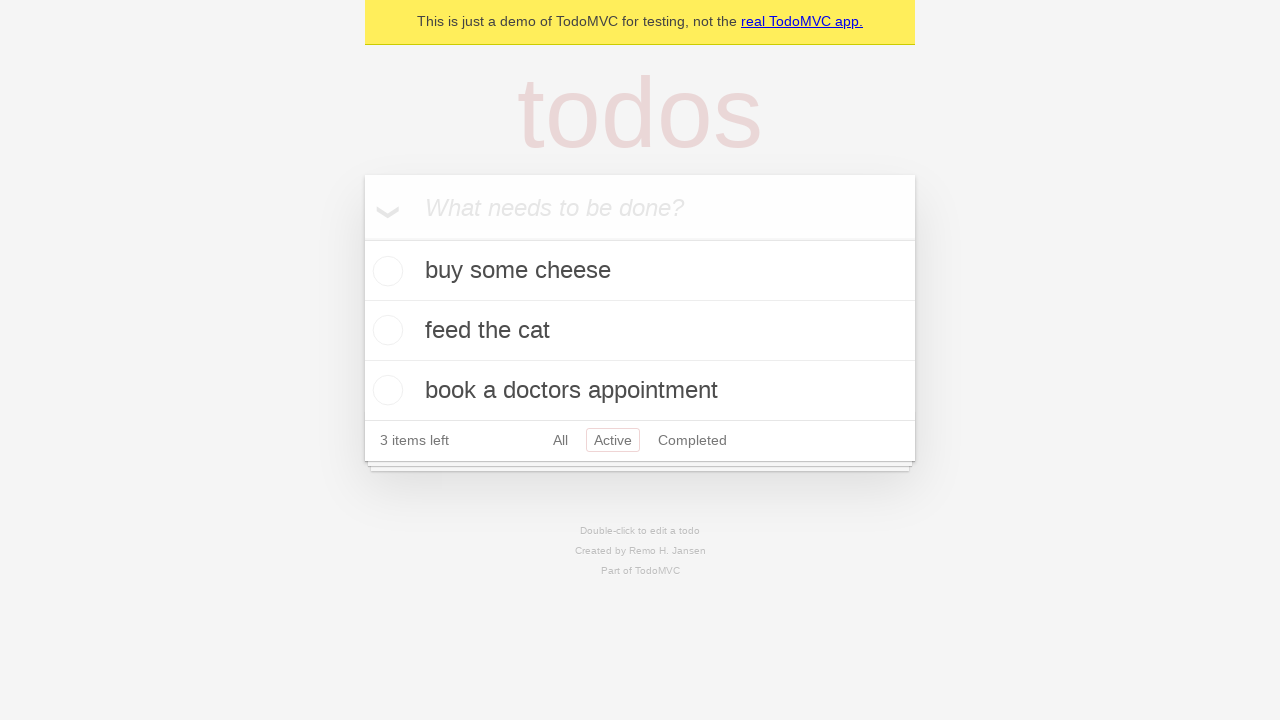

Clicked Completed filter link to verify currently applied filter is highlighted at (692, 440) on internal:role=link[name="Completed"i]
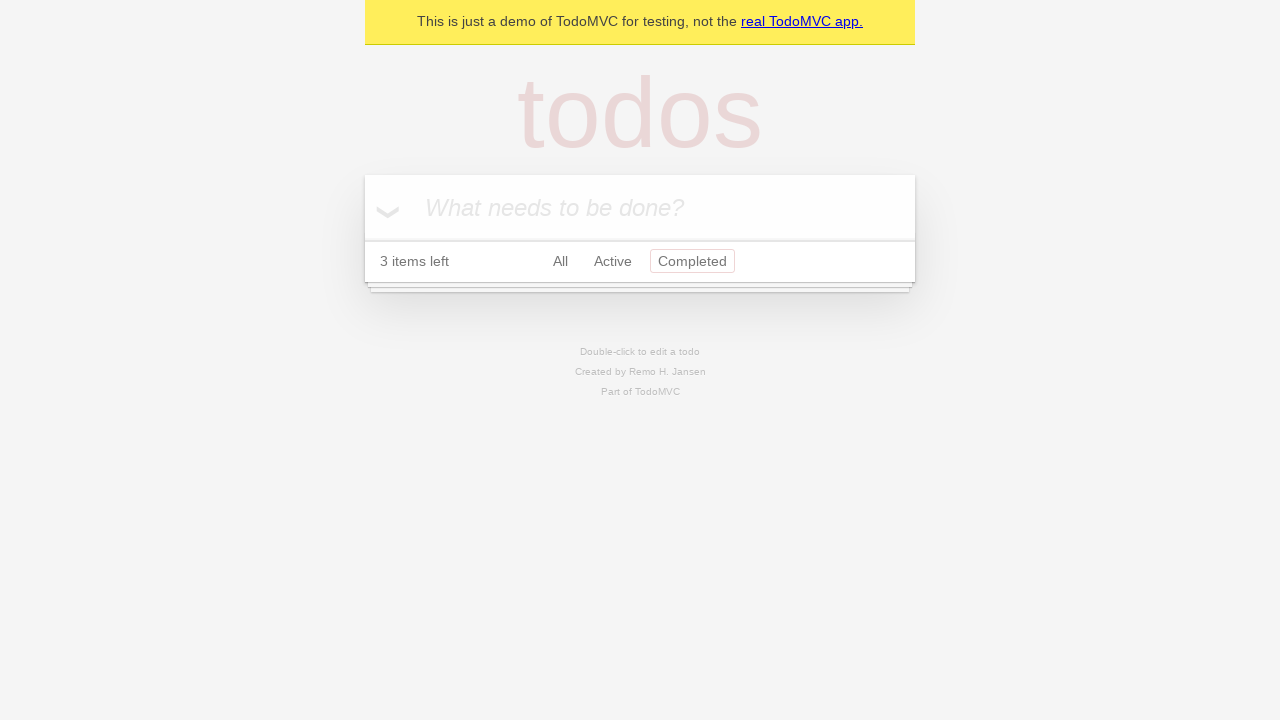

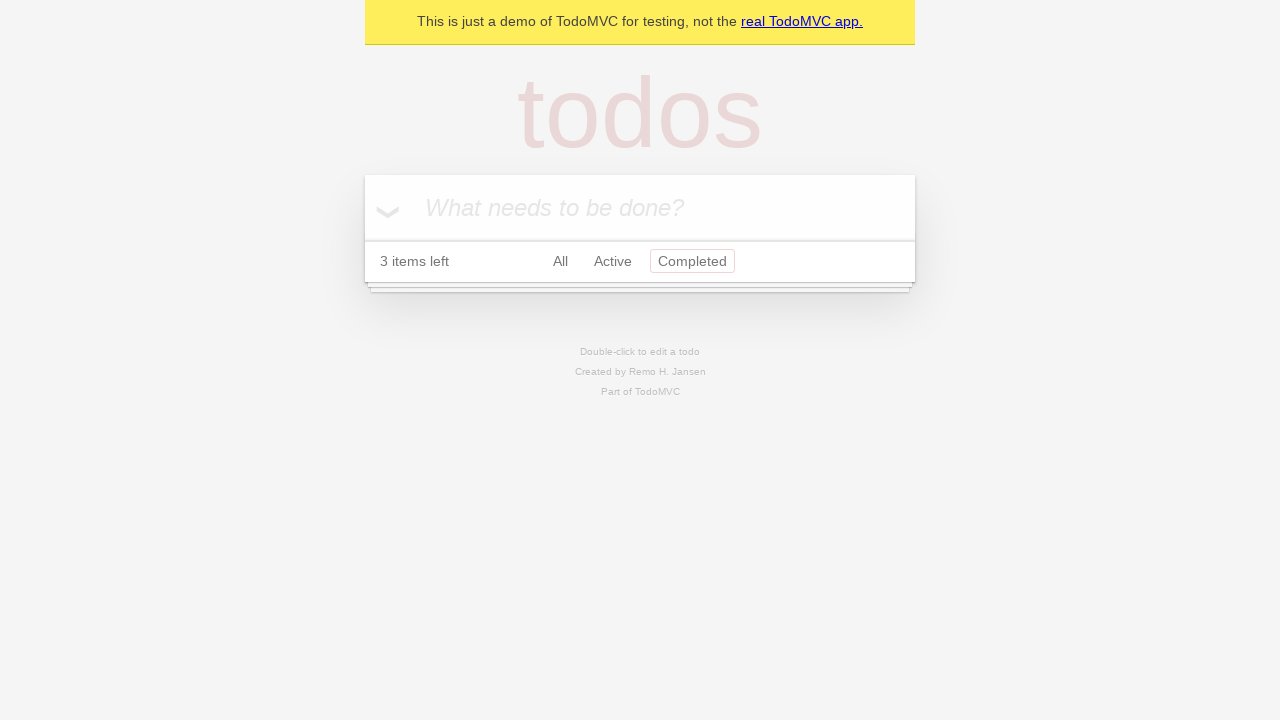